Navigates to the RedBus website and takes a screenshot of the page. The test maximizes the browser window and captures the homepage.

Starting URL: https://www.redbus.in/

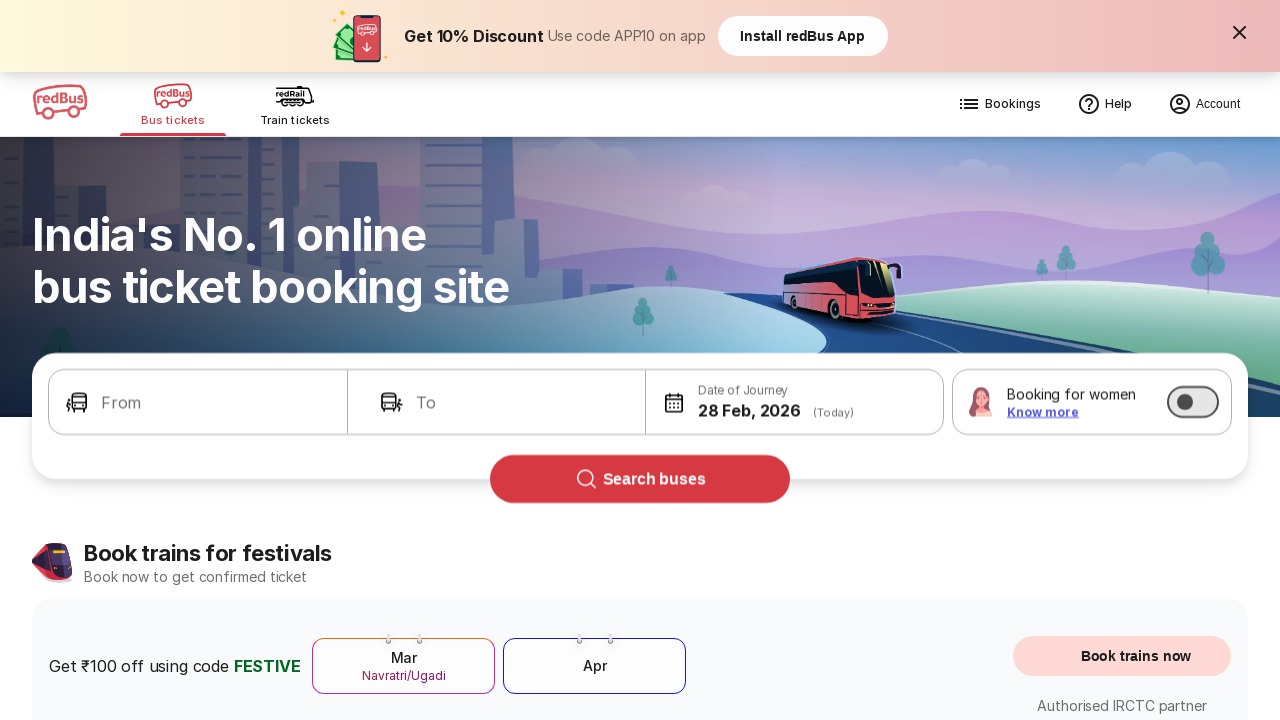

Waited for page DOM content to be fully loaded
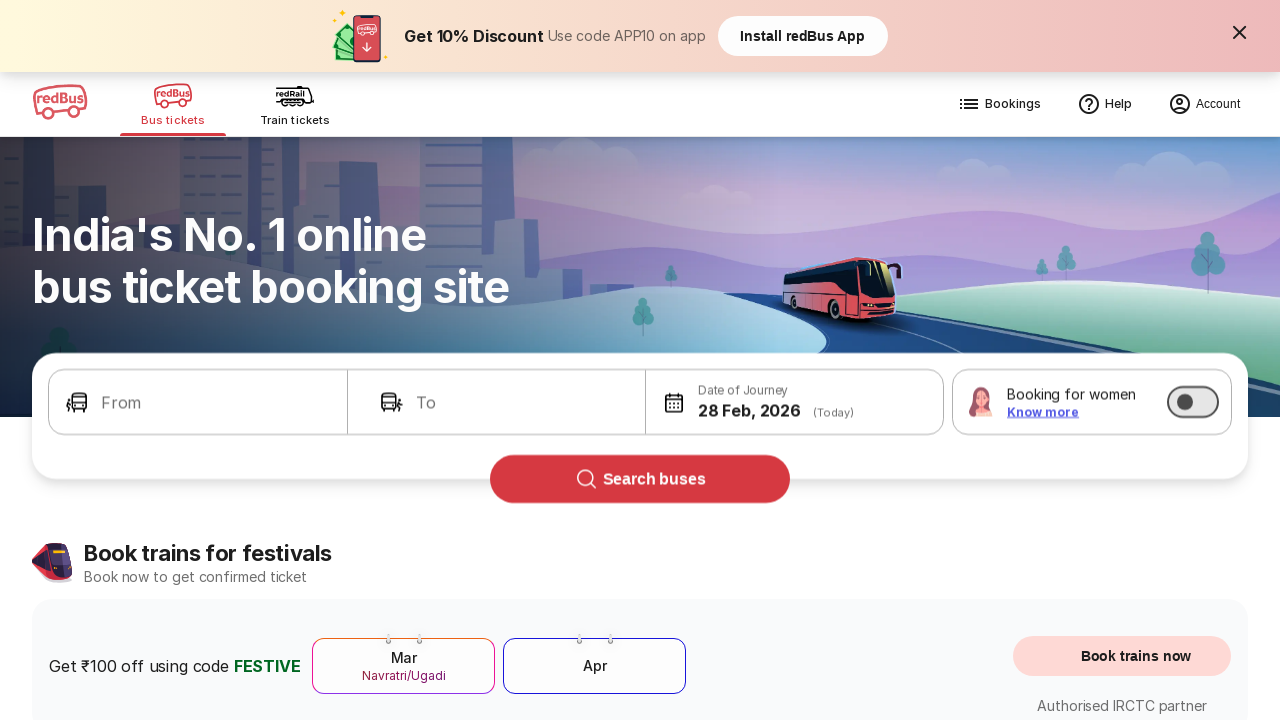

Took screenshot of RedBus homepage
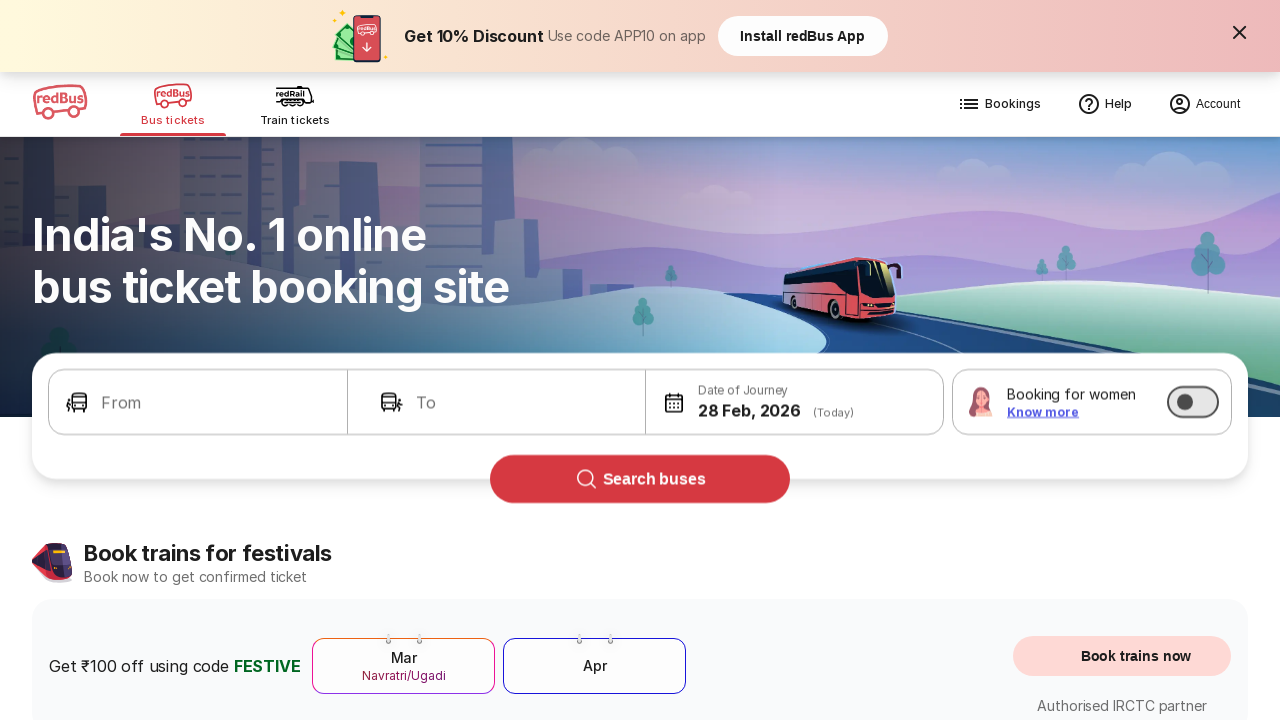

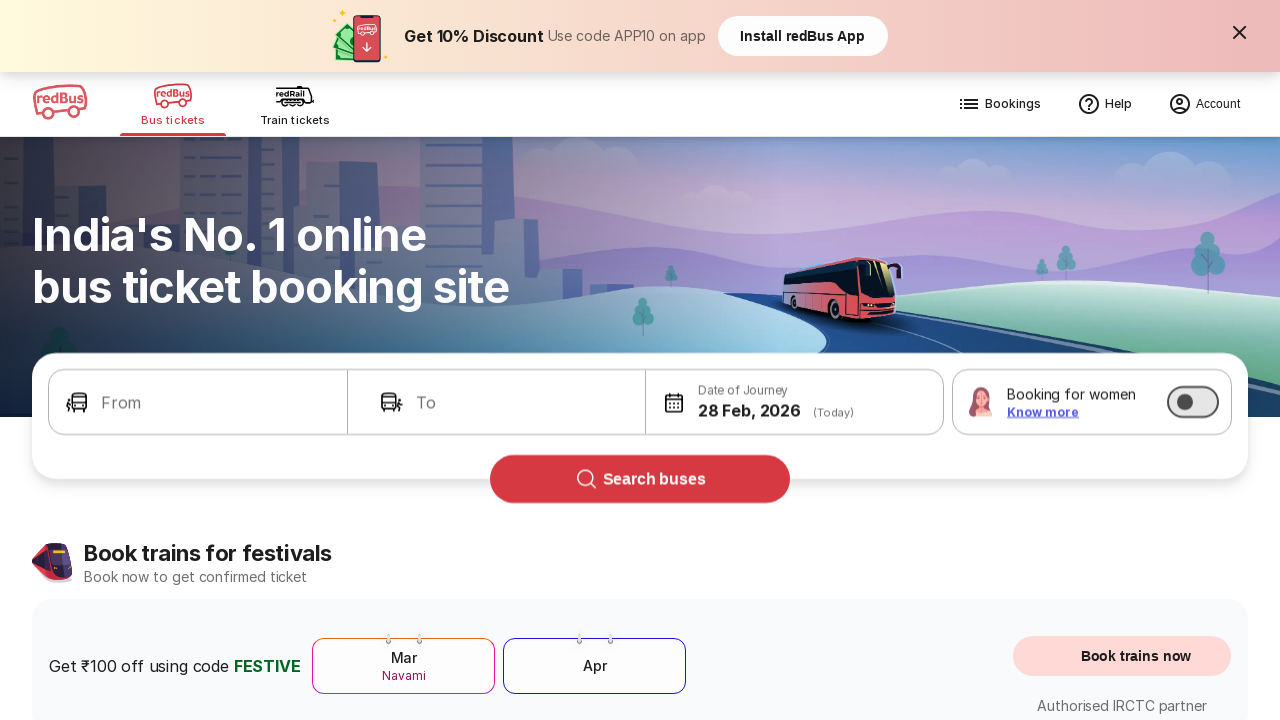